Tests JavaScript prompt dialog by clicking the third button, entering text in the prompt, accepting it, and verifying the entered text appears in the result

Starting URL: https://the-internet.herokuapp.com/javascript_alerts

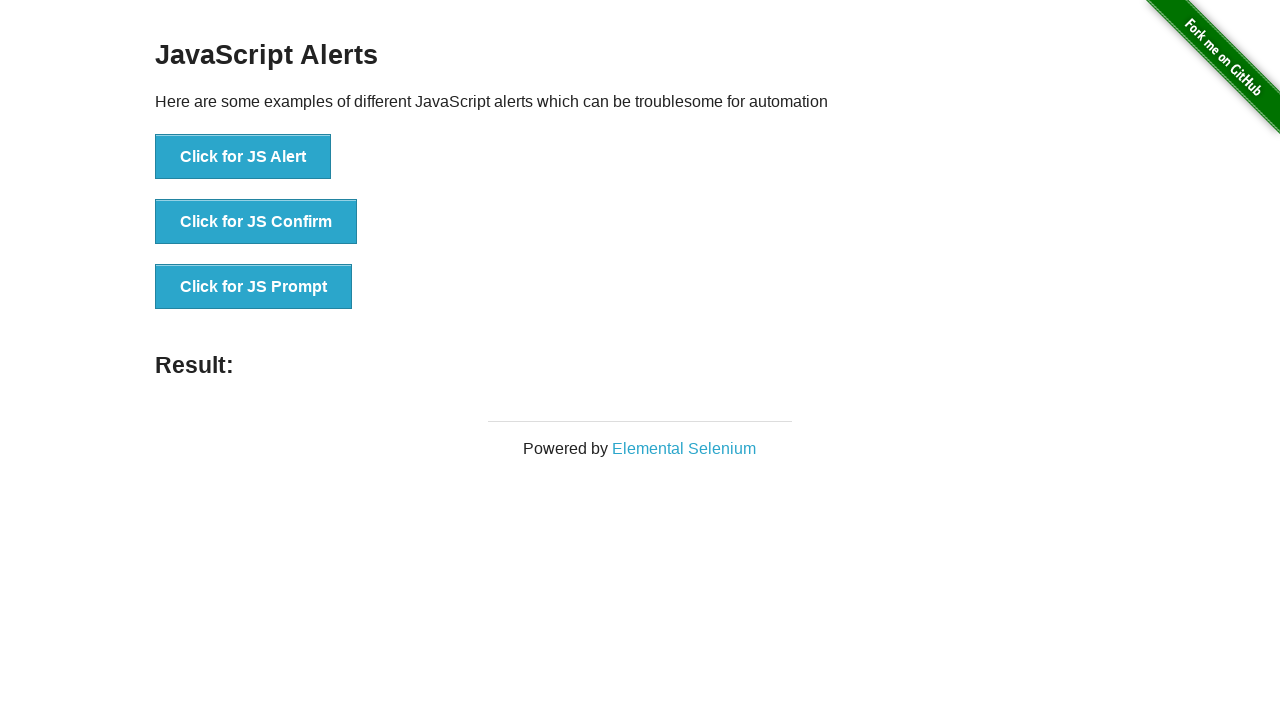

Set up dialog handler to accept prompt with text 'John Smith'
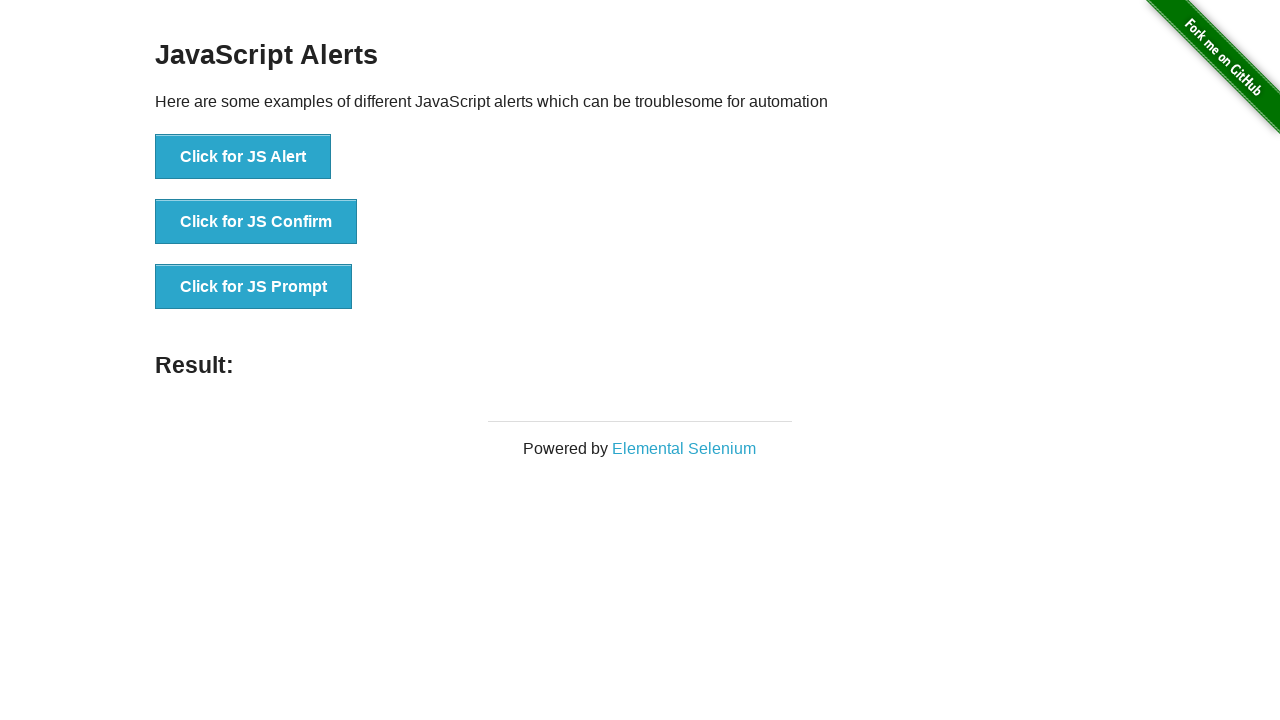

Clicked the third button to trigger JavaScript prompt dialog at (254, 287) on text='Click for JS Prompt'
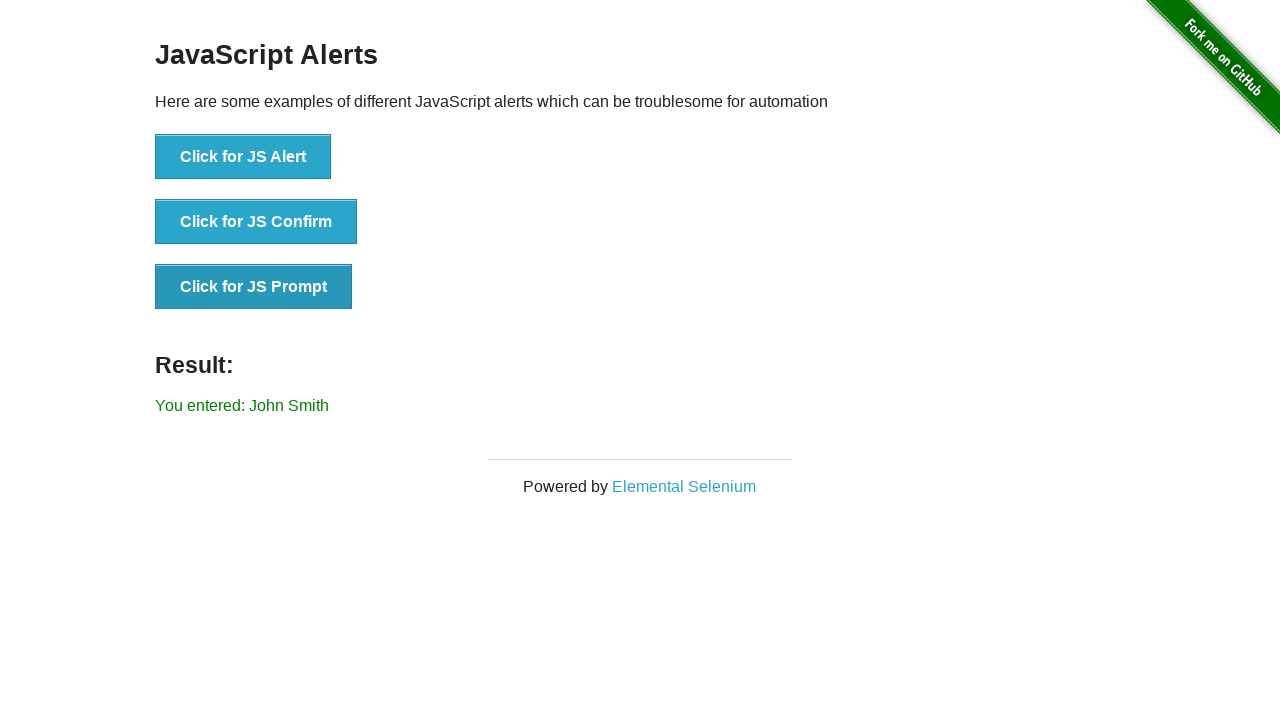

Located result element
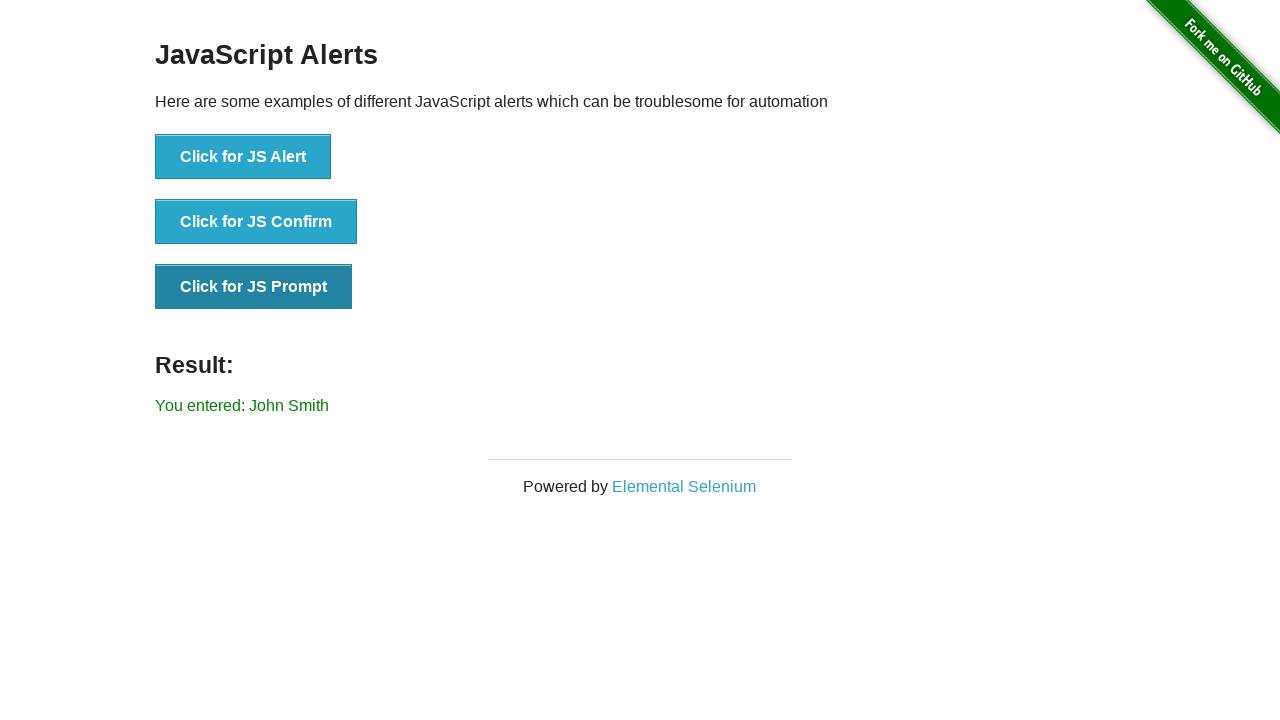

Verified that entered text 'John Smith' appears in the result
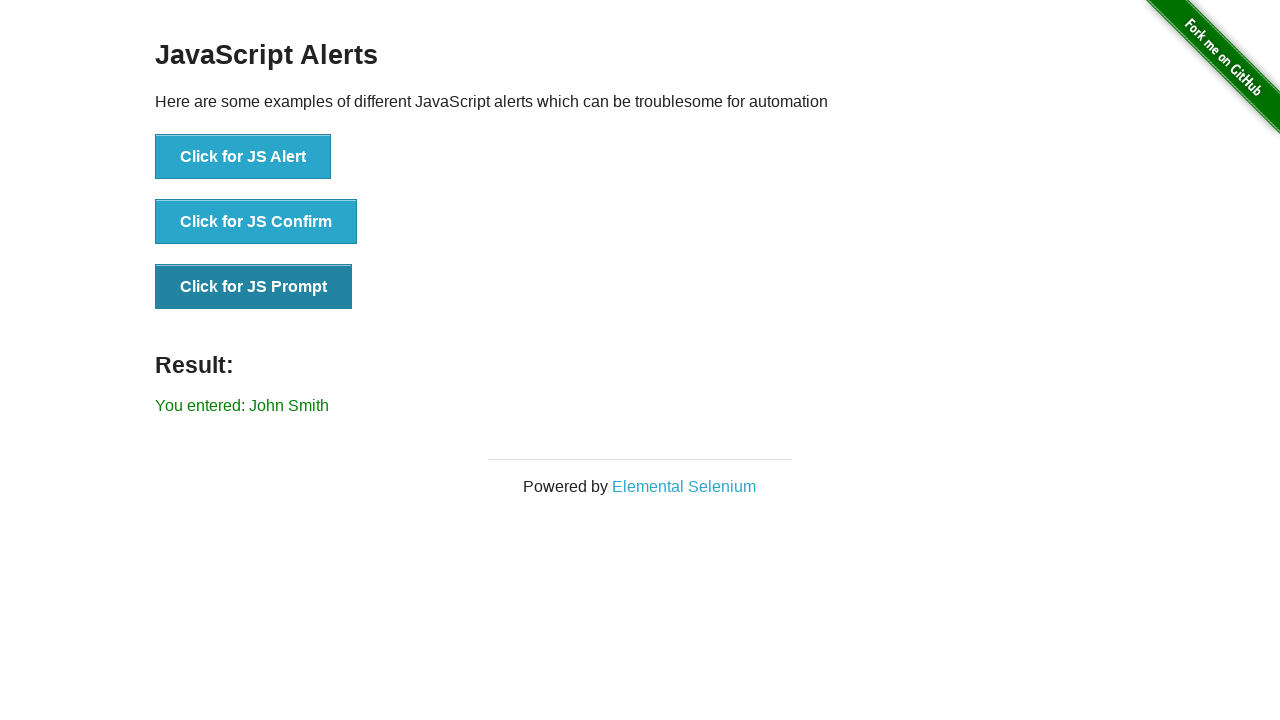

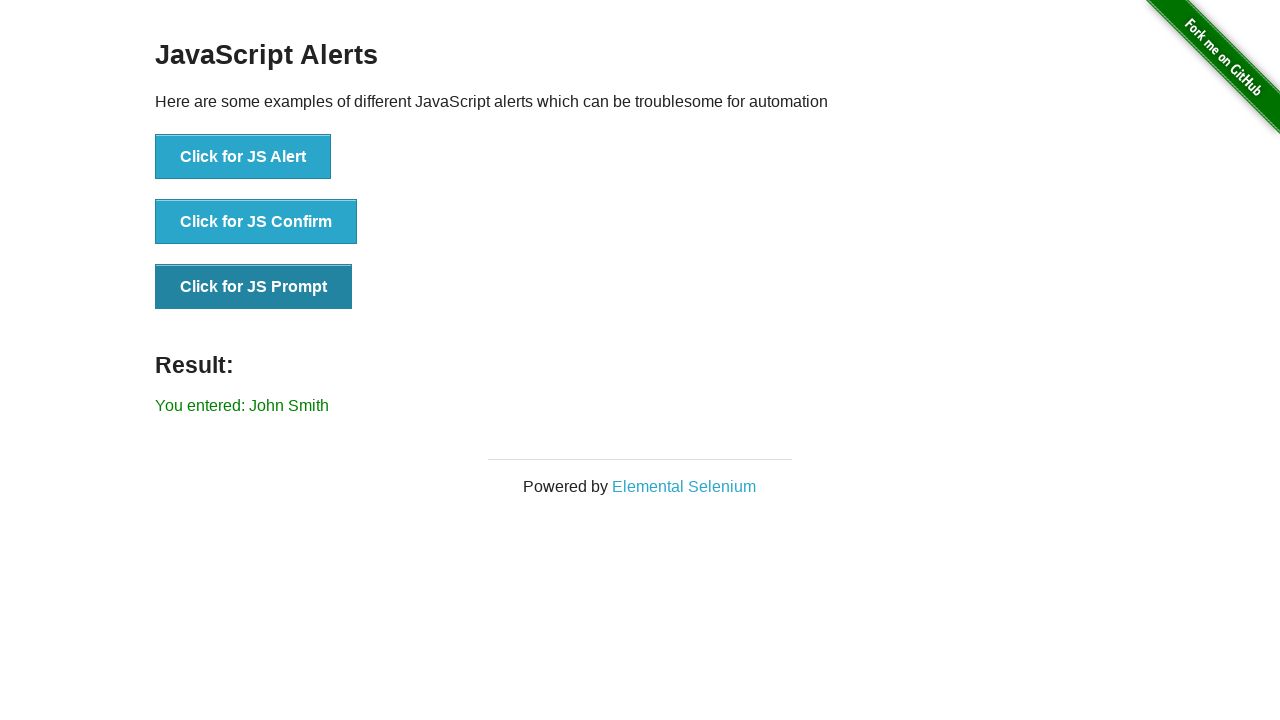